Tests dropdown selection functionality by selecting options using different methods (by index, value, and visible text) on a sample form

Starting URL: https://krninformatix.com/sample.html

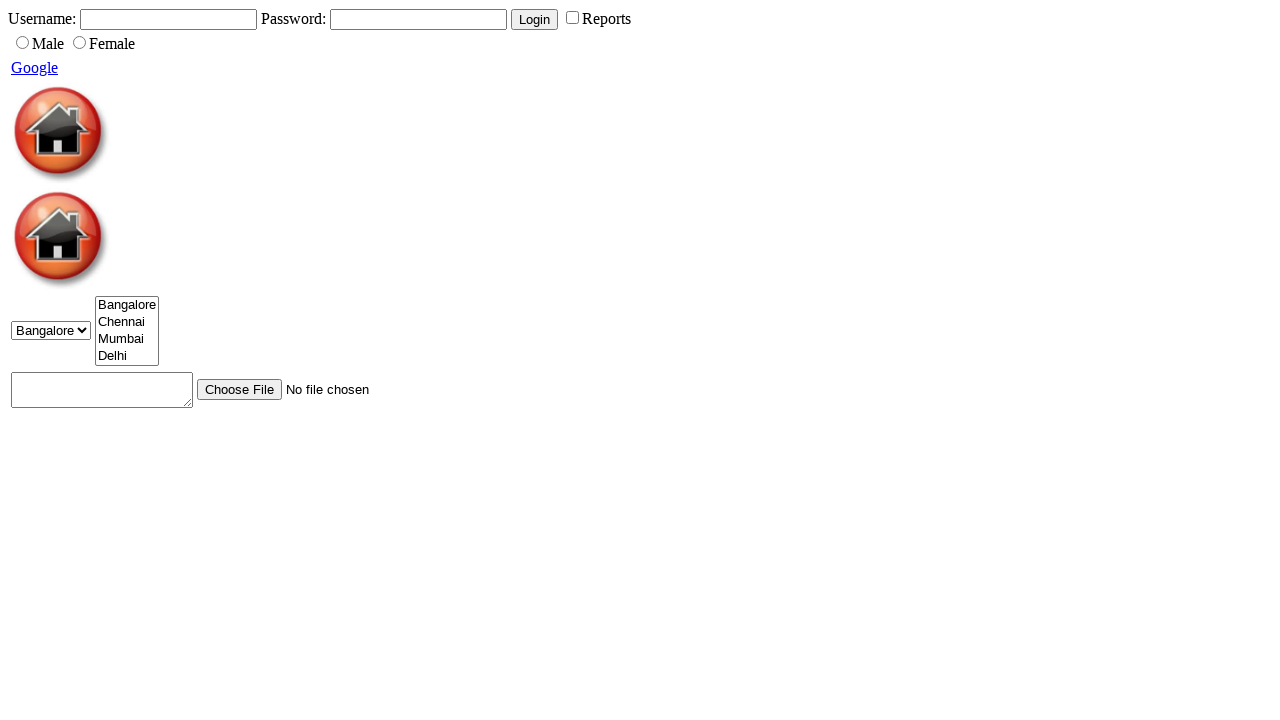

Located the city dropdown element
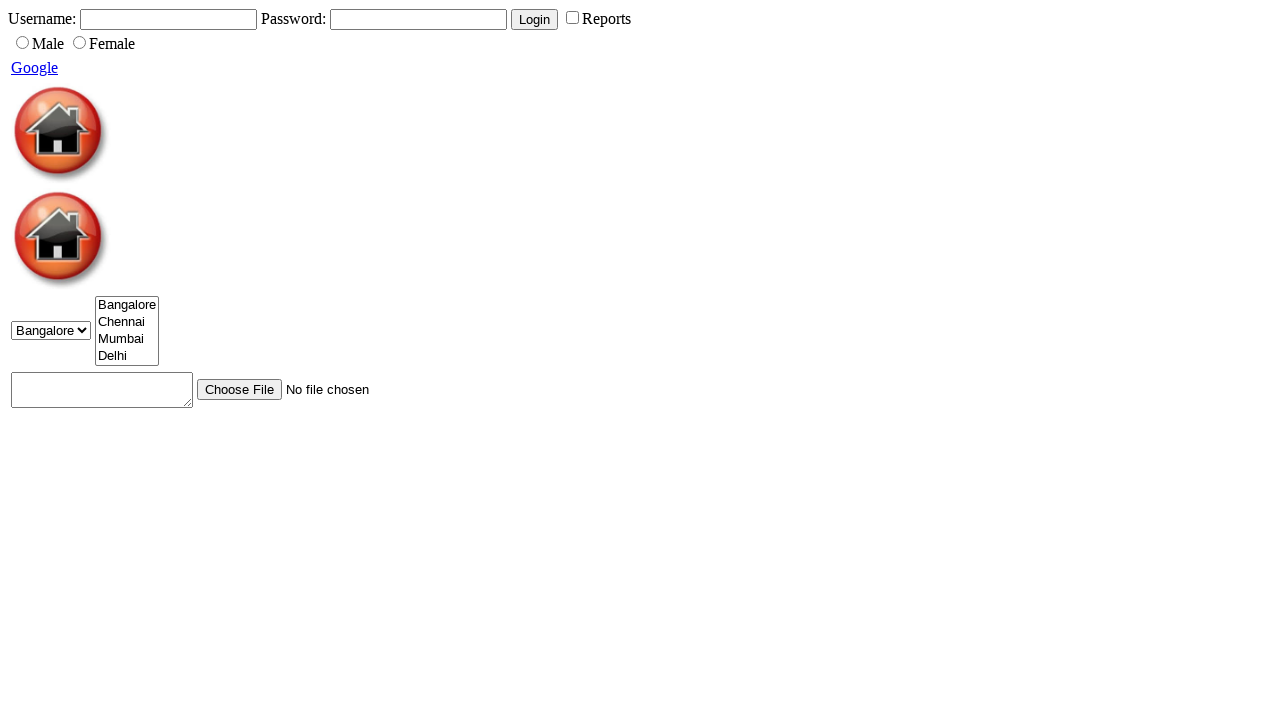

Selected dropdown option by index 2 on #city
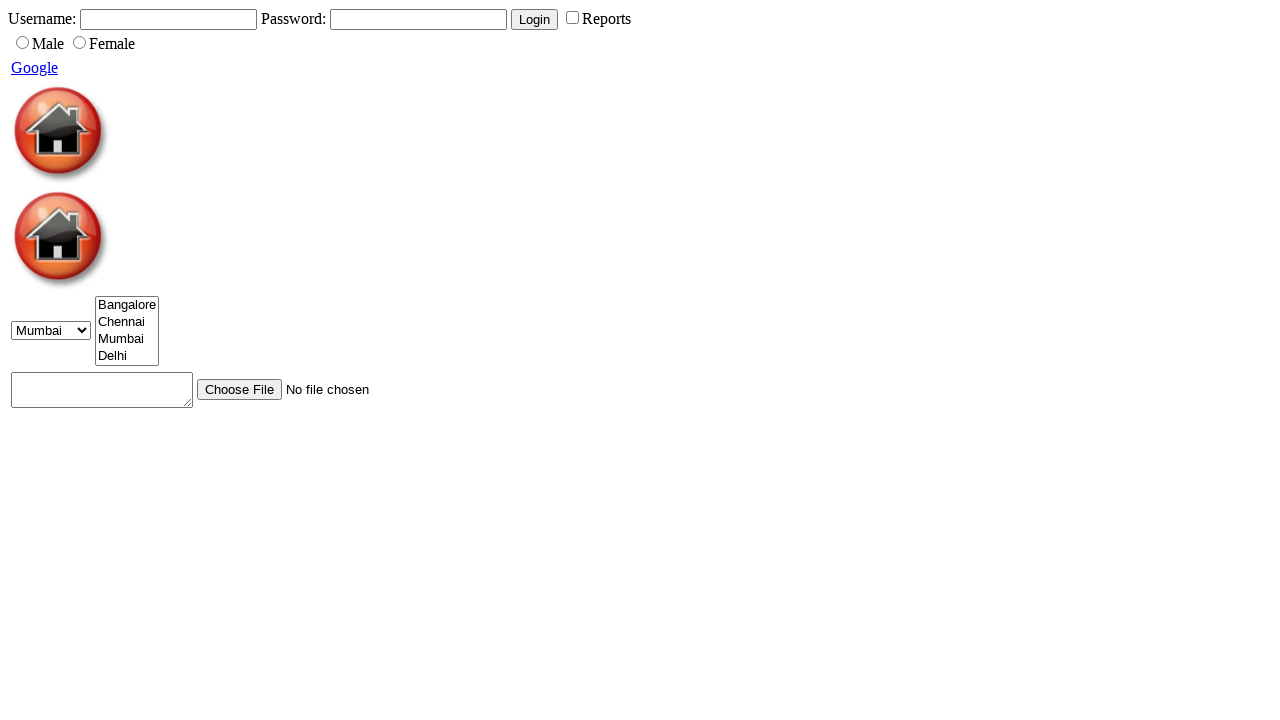

Waited 1 second between selections
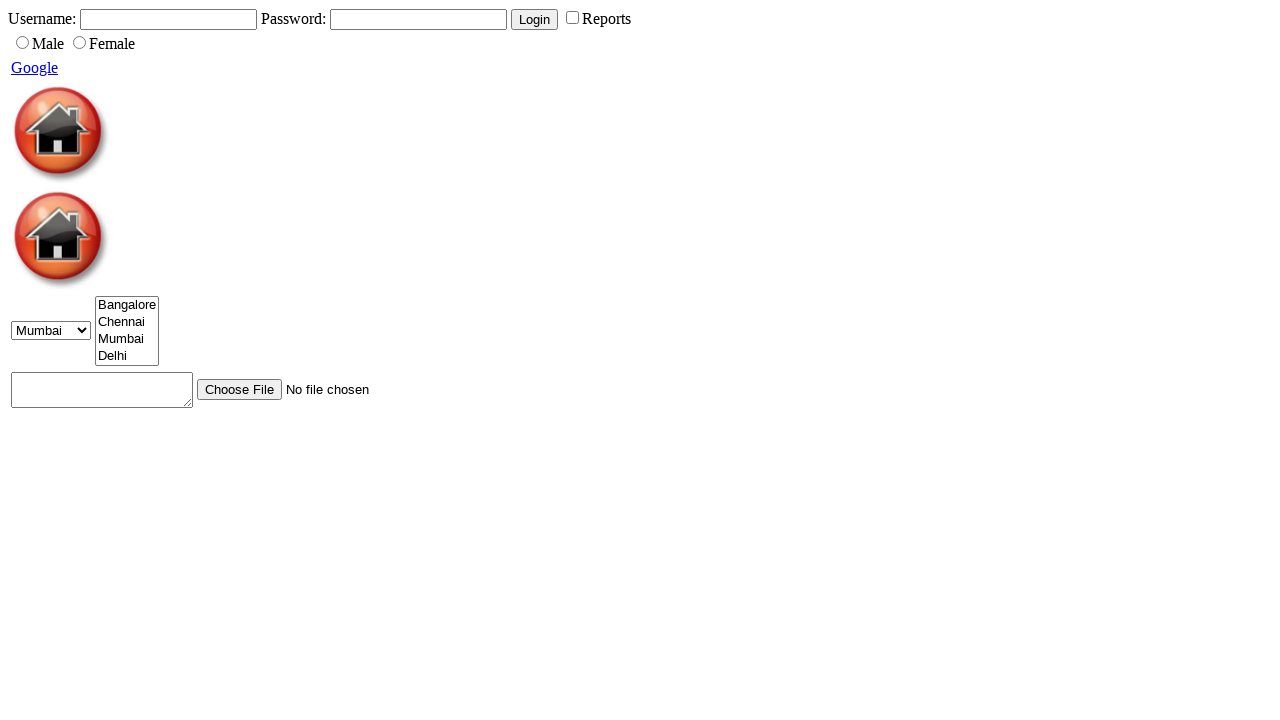

Selected dropdown option by value '3' on #city
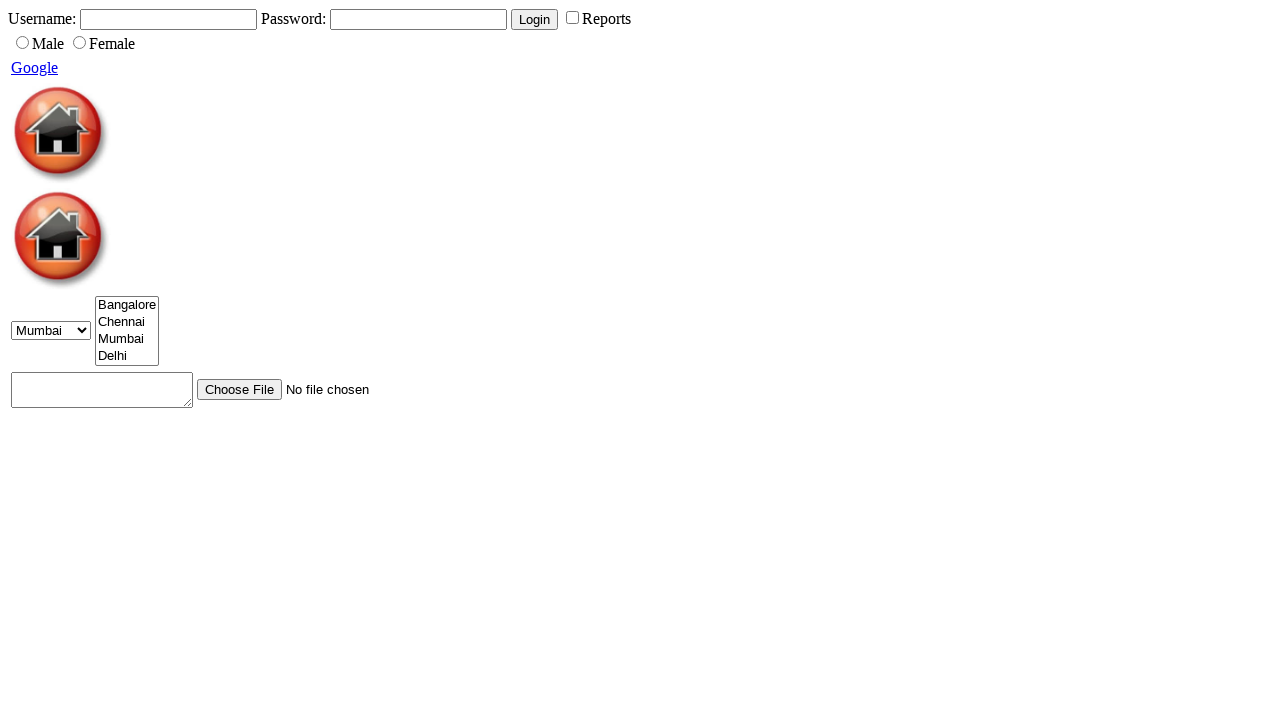

Waited 1 second between selections
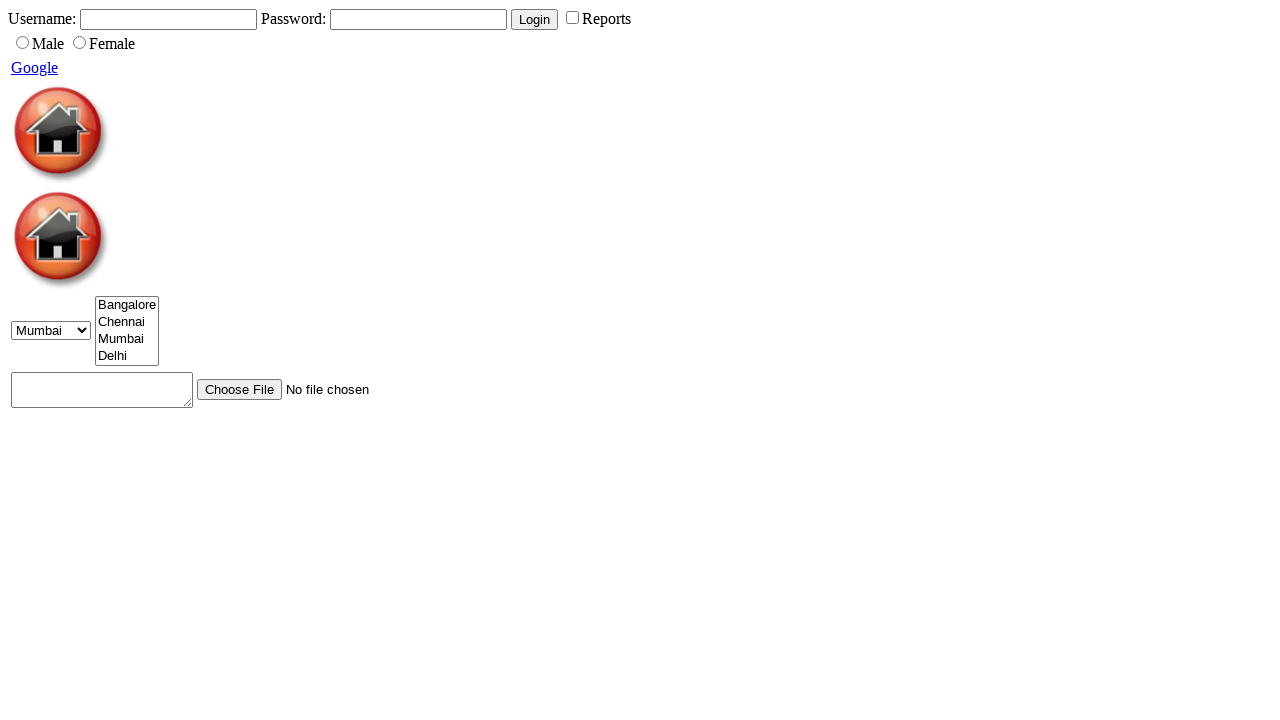

Selected dropdown option by visible text 'Chennai' on #city
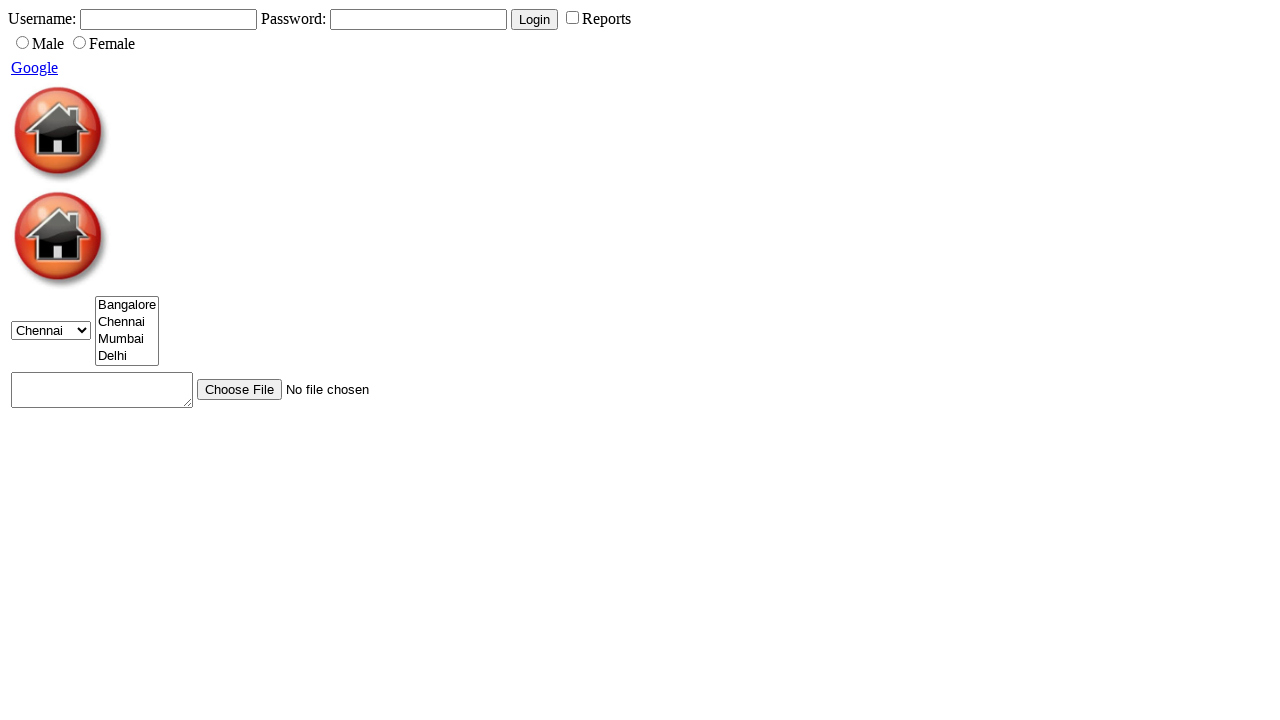

Waited 1 second to observe the selection
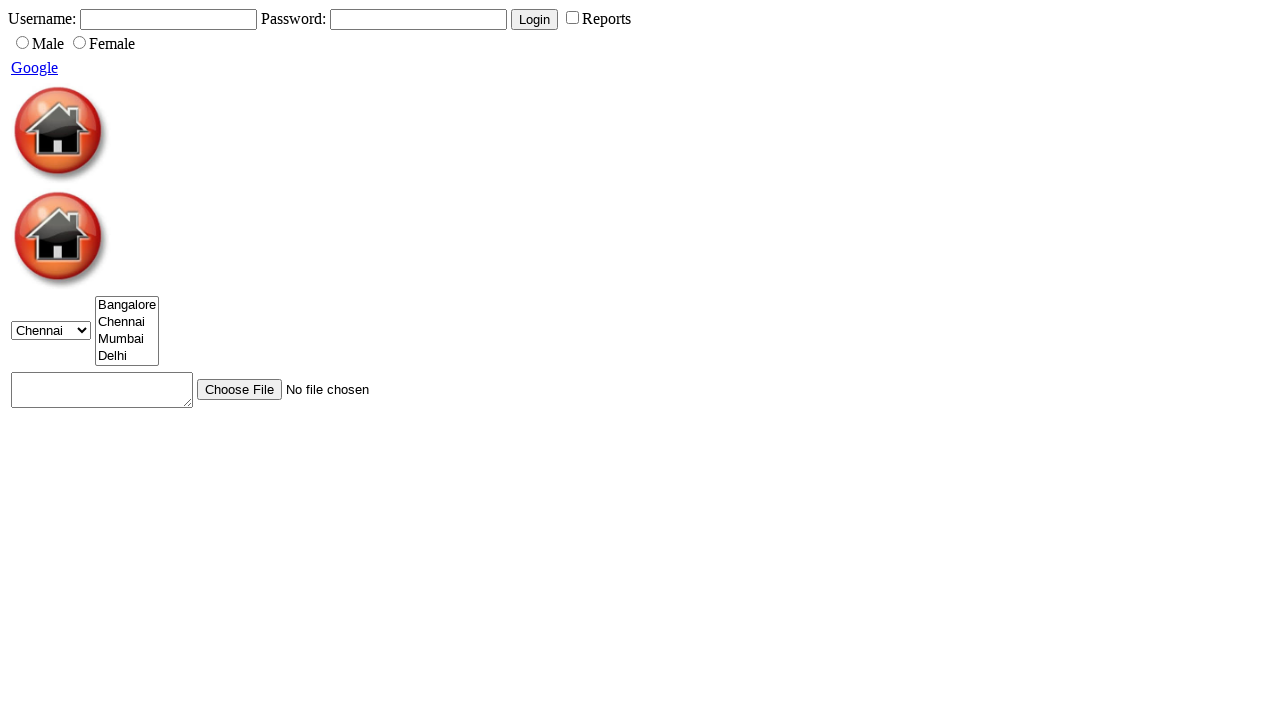

Retrieved all options from the city dropdown
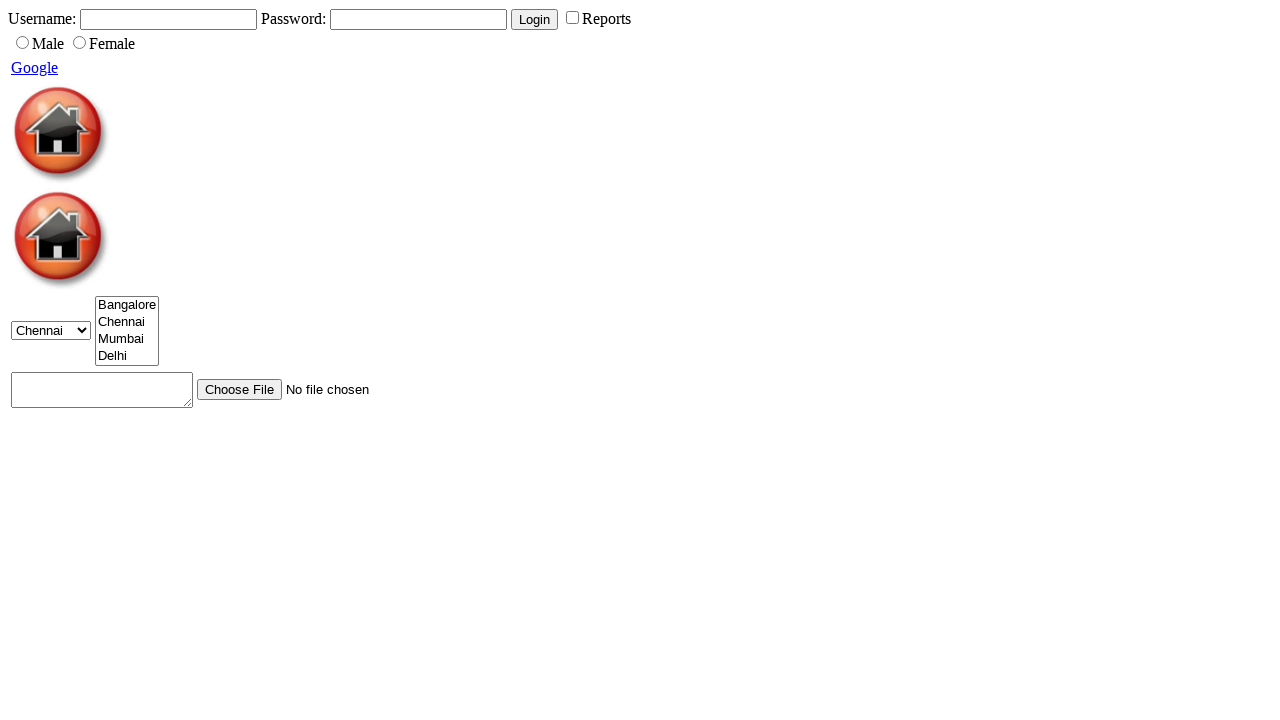

Selected 'Chennai' again to verify dropdown functionality on #city
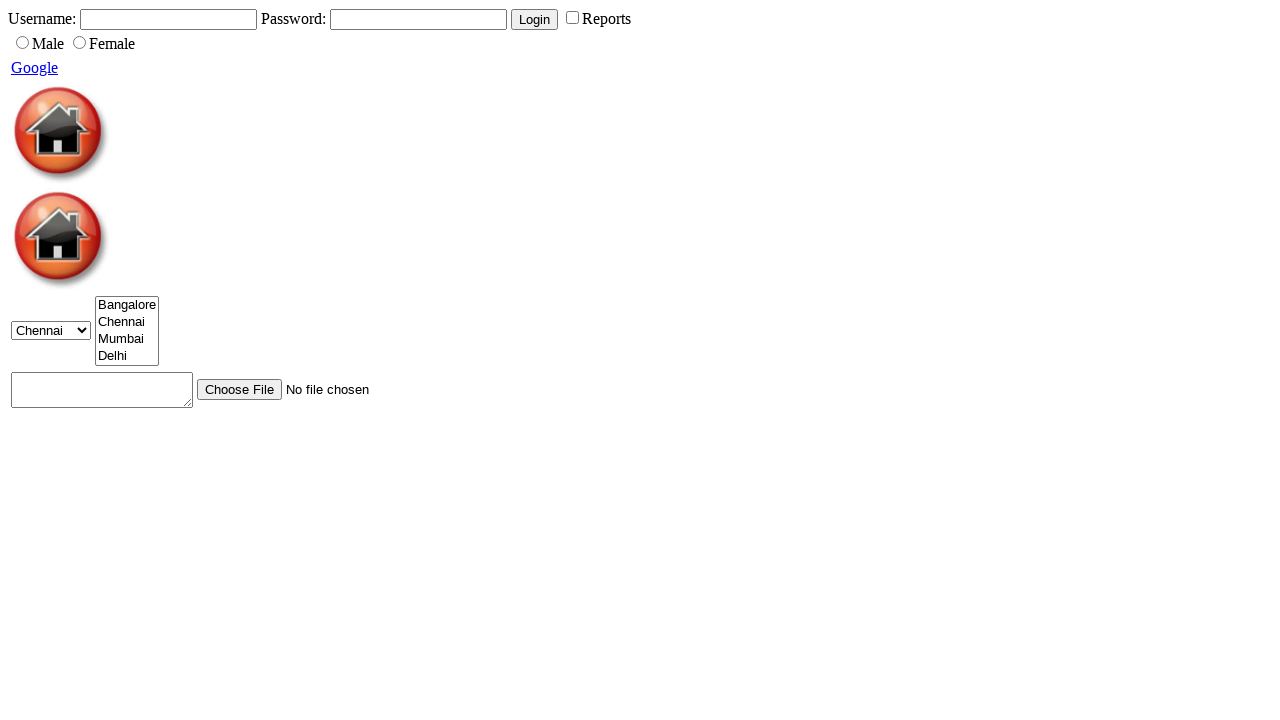

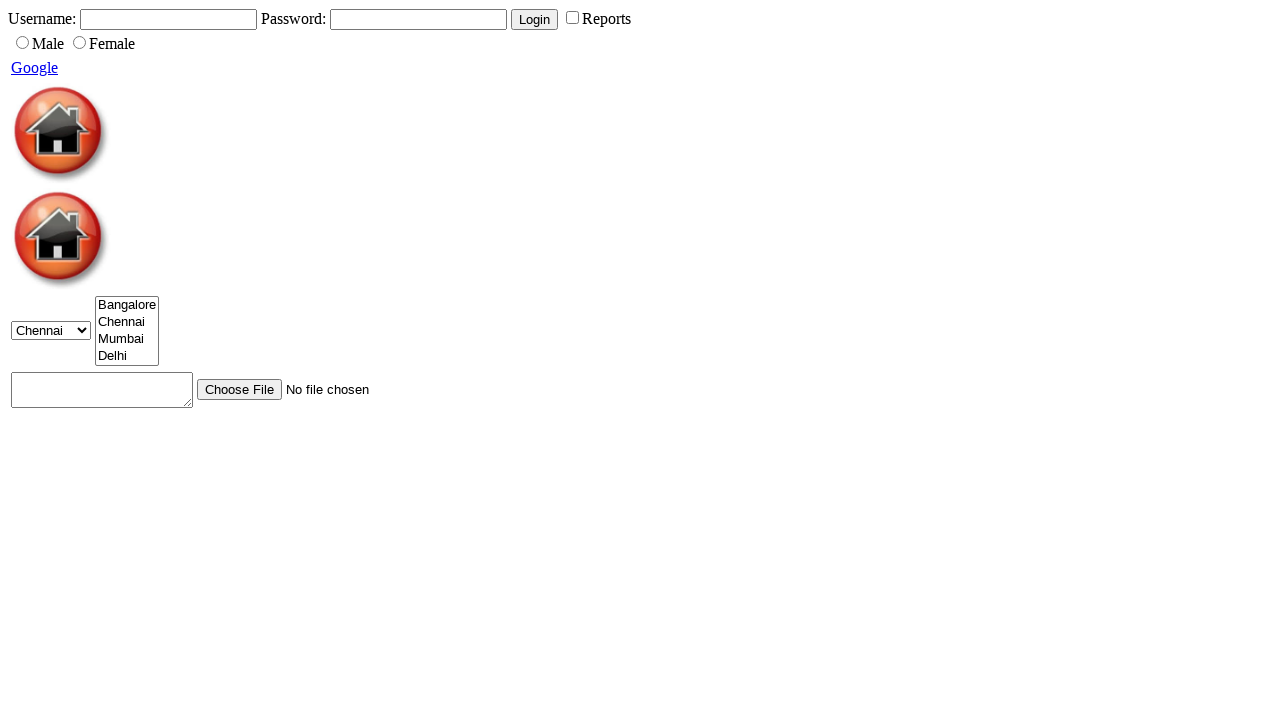